Tests drag and drop functionality by dragging an element and dropping it onto a target element within an iframe

Starting URL: https://jqueryui.com/droppable/

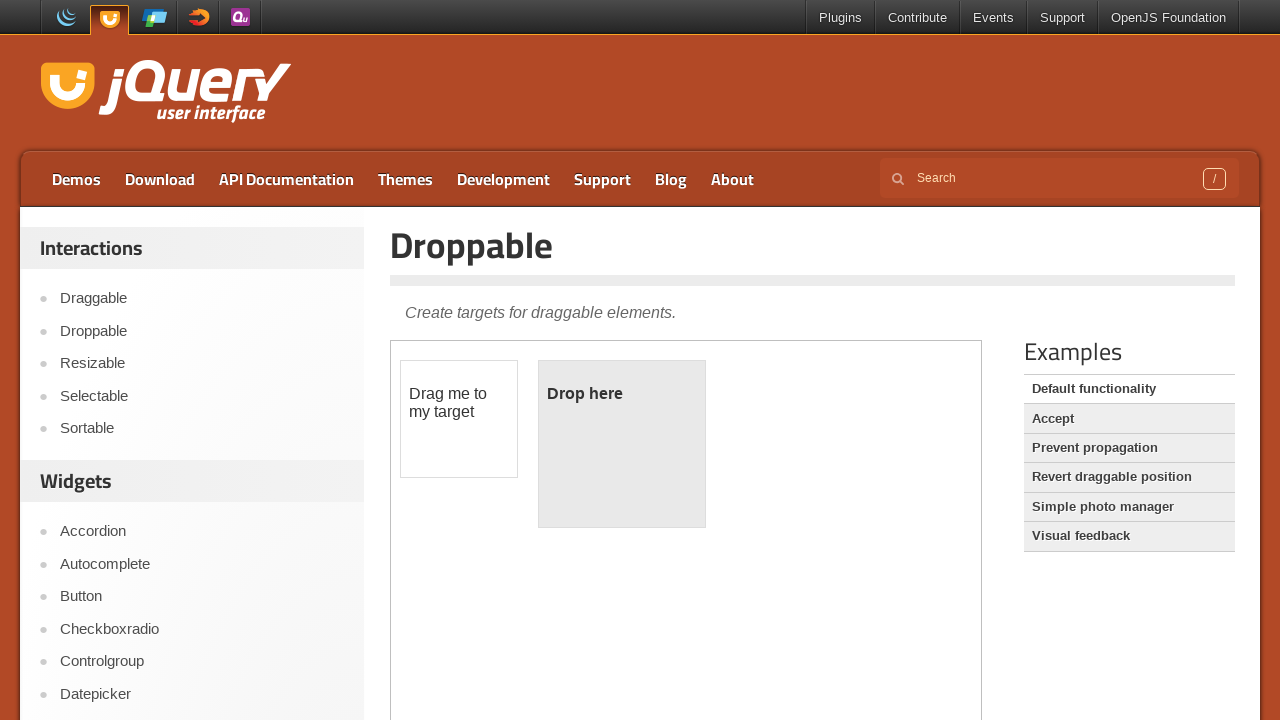

Located the demo iframe
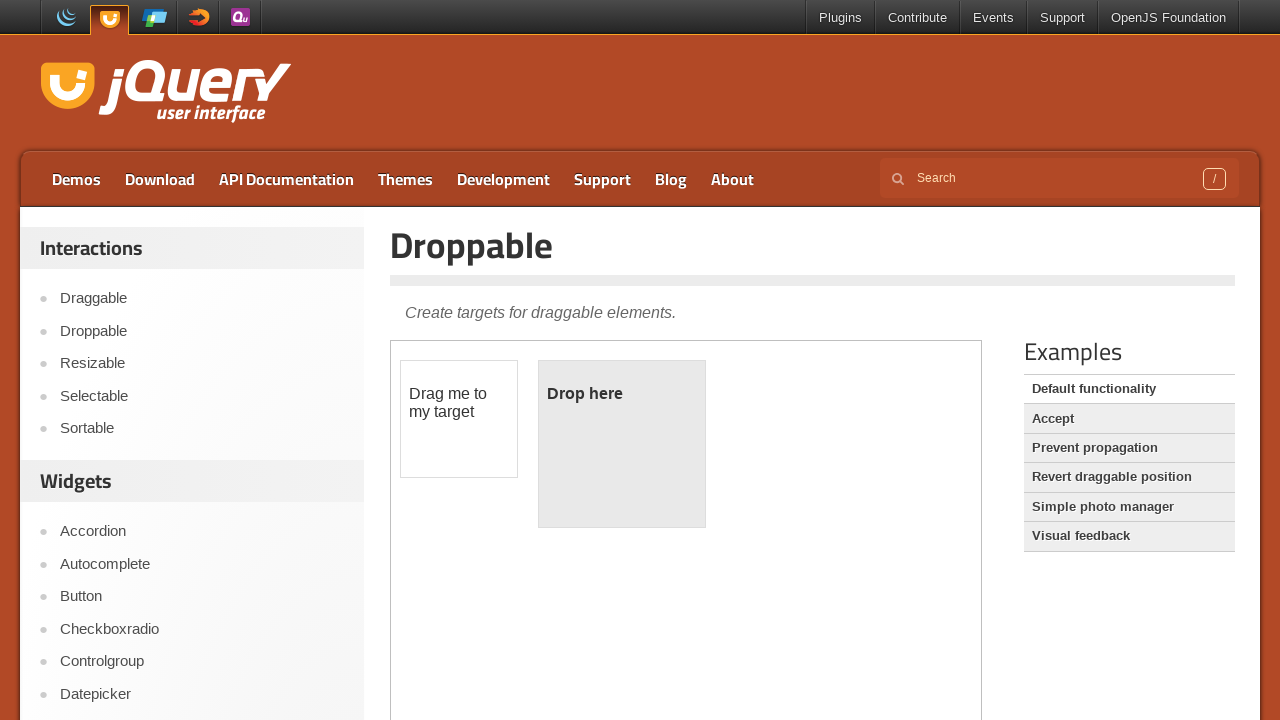

Located the draggable source element
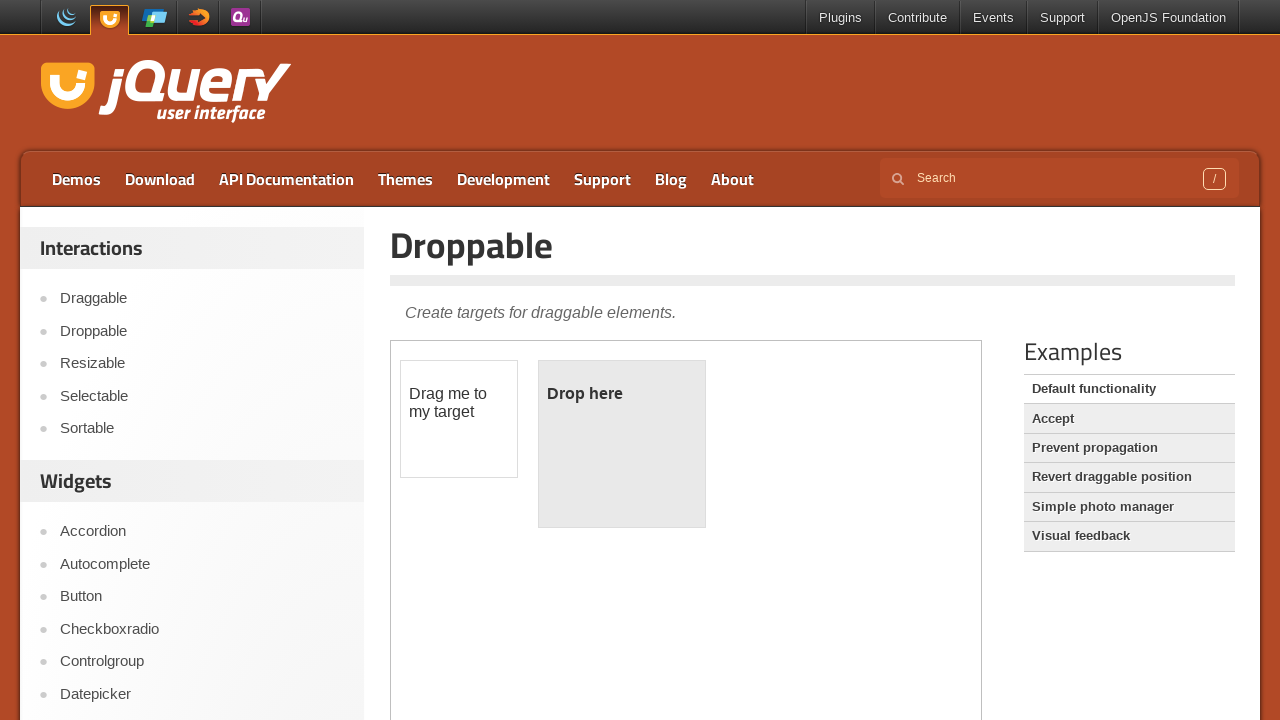

Located the droppable target element
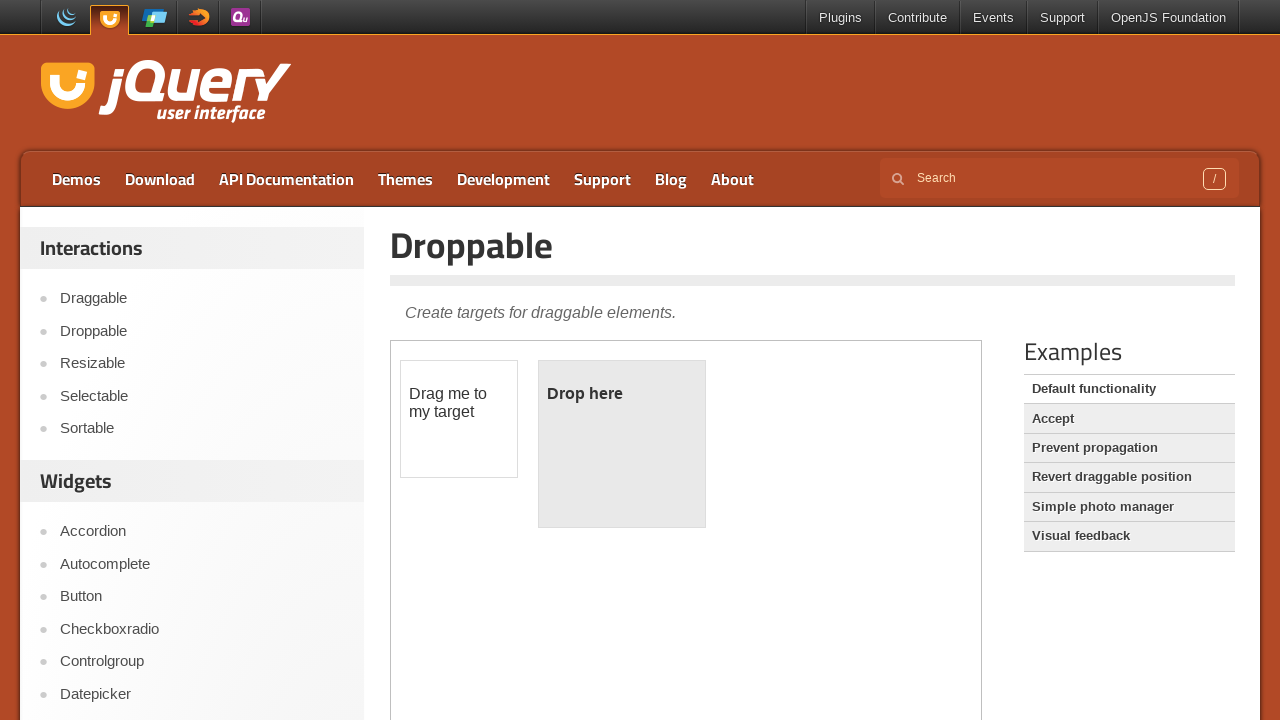

Dragged the source element and dropped it onto the target element at (622, 444)
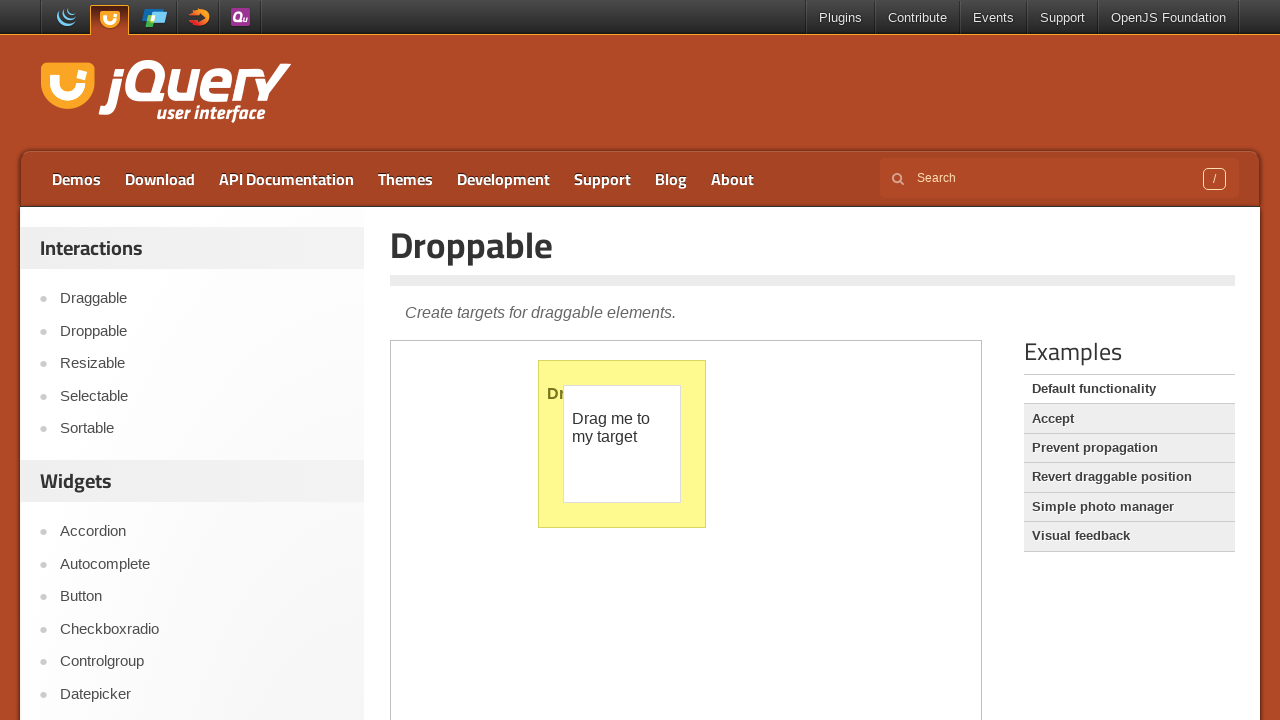

Retrieved text content from target element to verify drop success
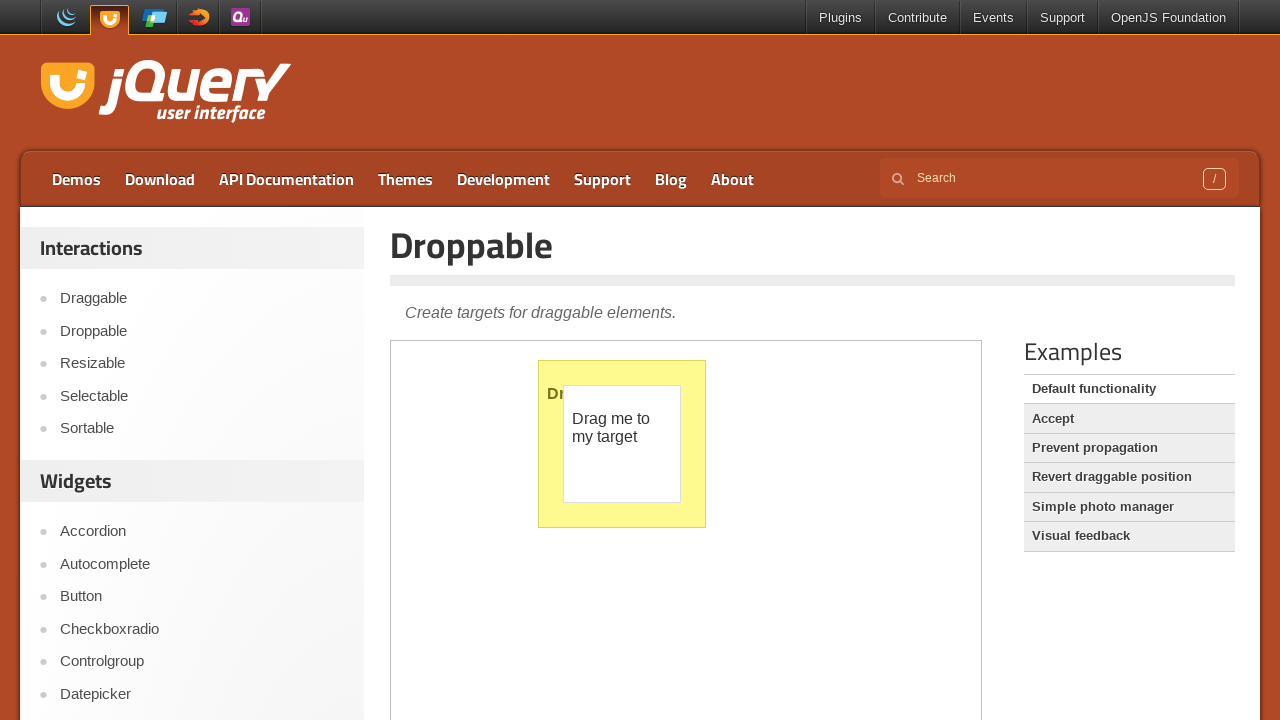

Verified that 'Dropped' text appears in target element - drag and drop successful
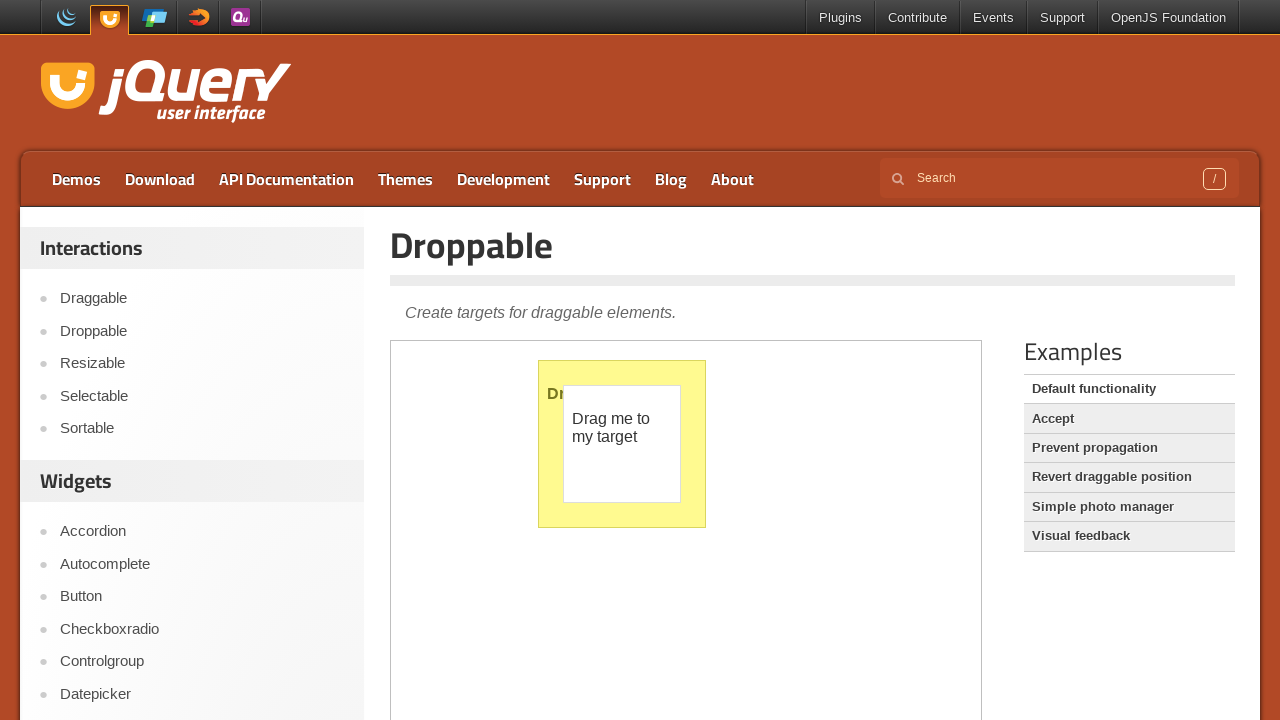

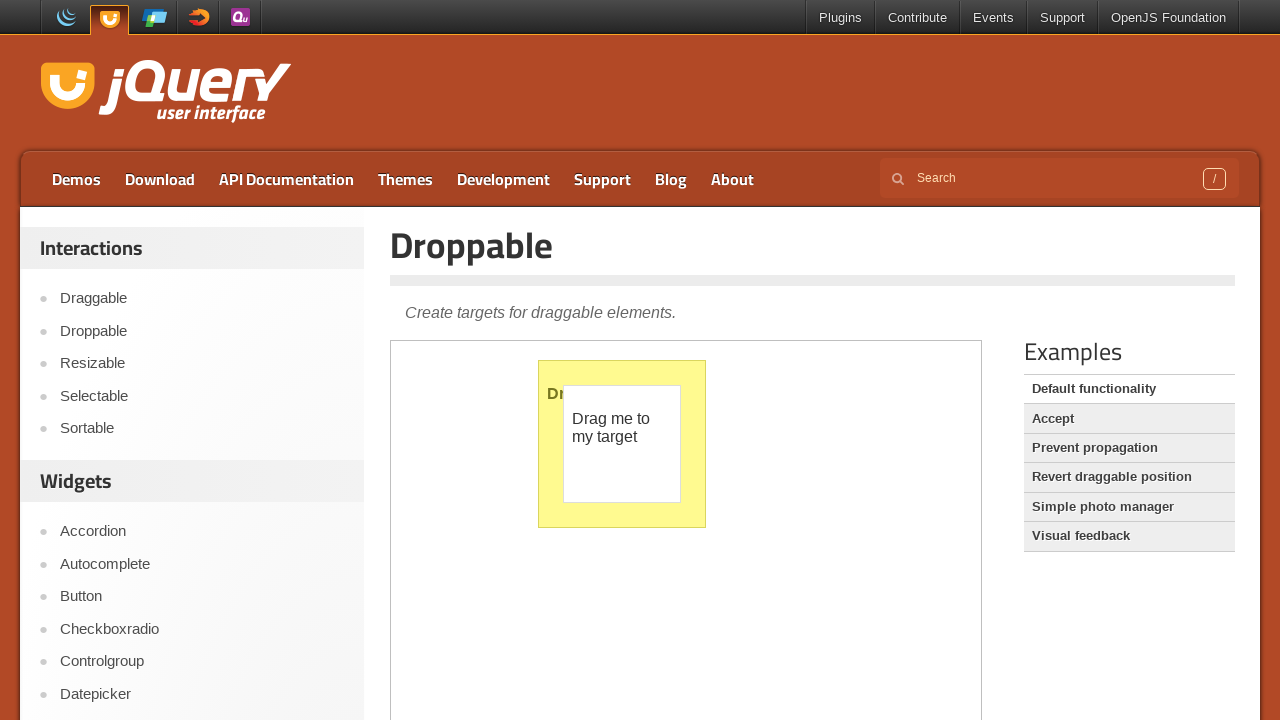